Tests opening a new tabbed window by clicking a link and button, then switches to the new tab to verify it opened correctly.

Starting URL: https://demo.automationtesting.in/Windows.html

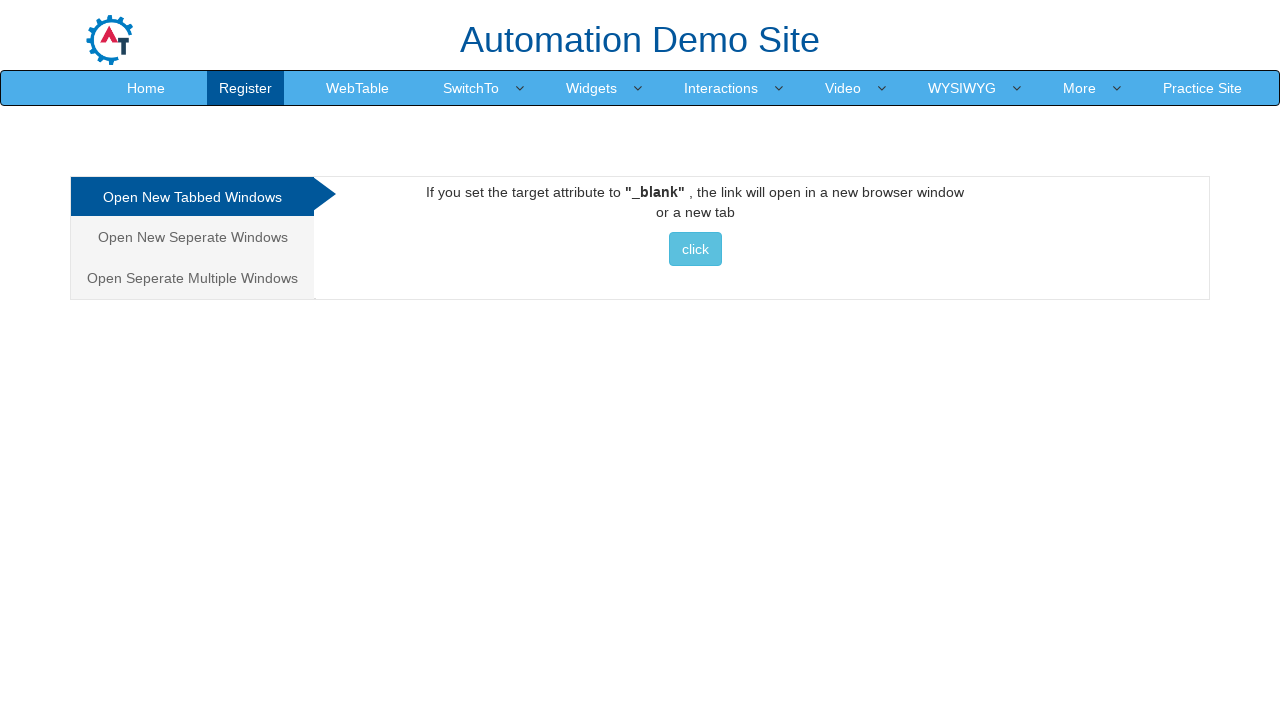

Clicked 'Open New Tabbed Windows' link at (192, 197) on xpath=//a[contains(text(), 'Open New Tabbed Windows')]
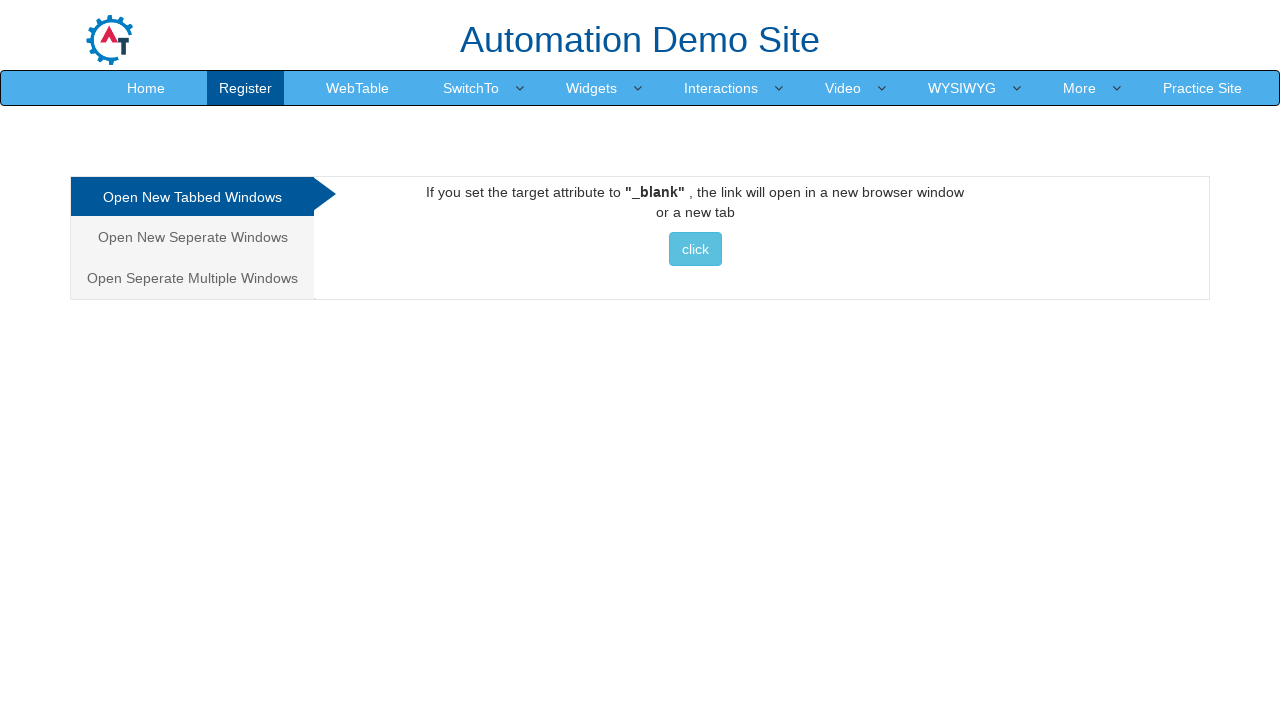

Clicked 'click' button to open new tab at (695, 249) on xpath=//a/button[contains(text(),'click')]
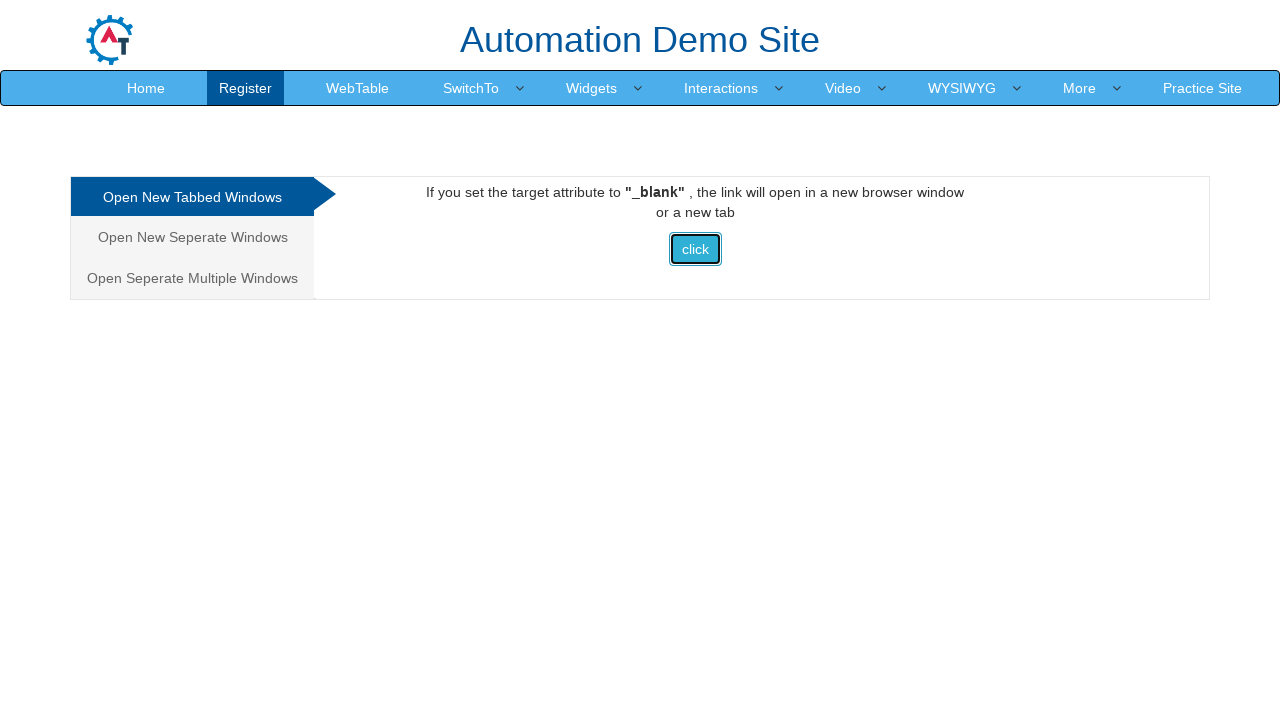

Captured new tab/page object
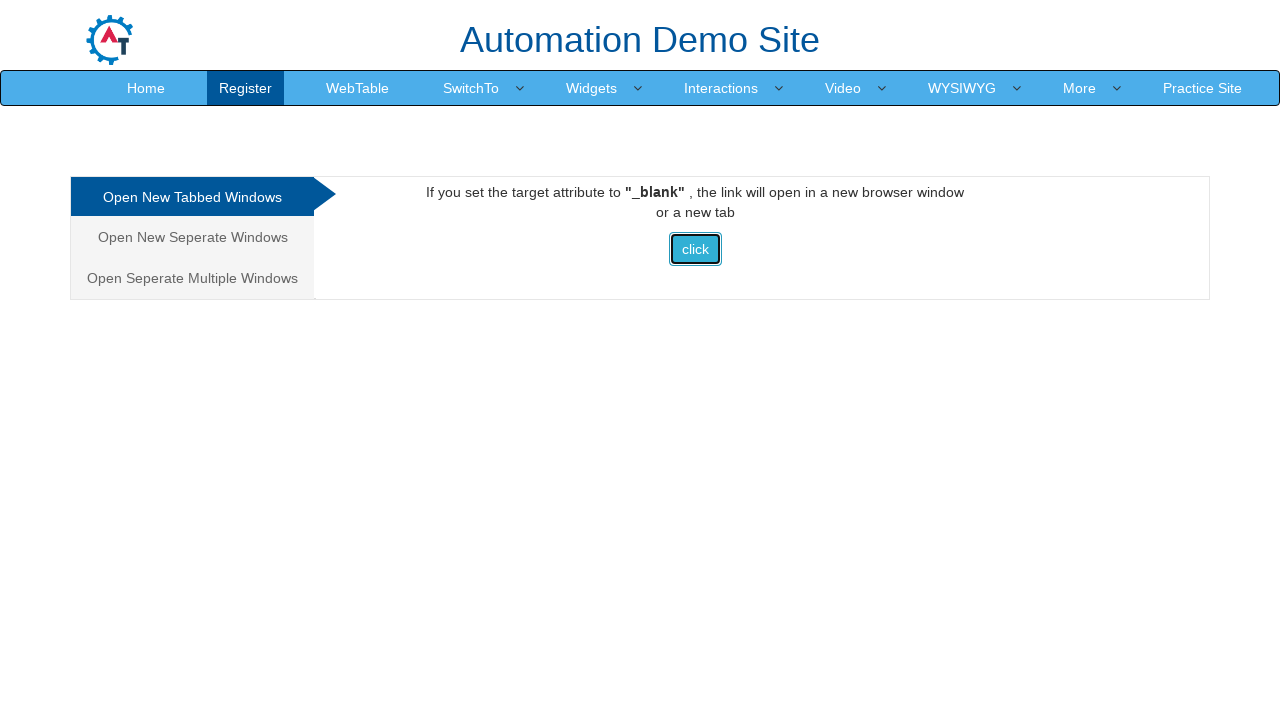

New tab finished loading
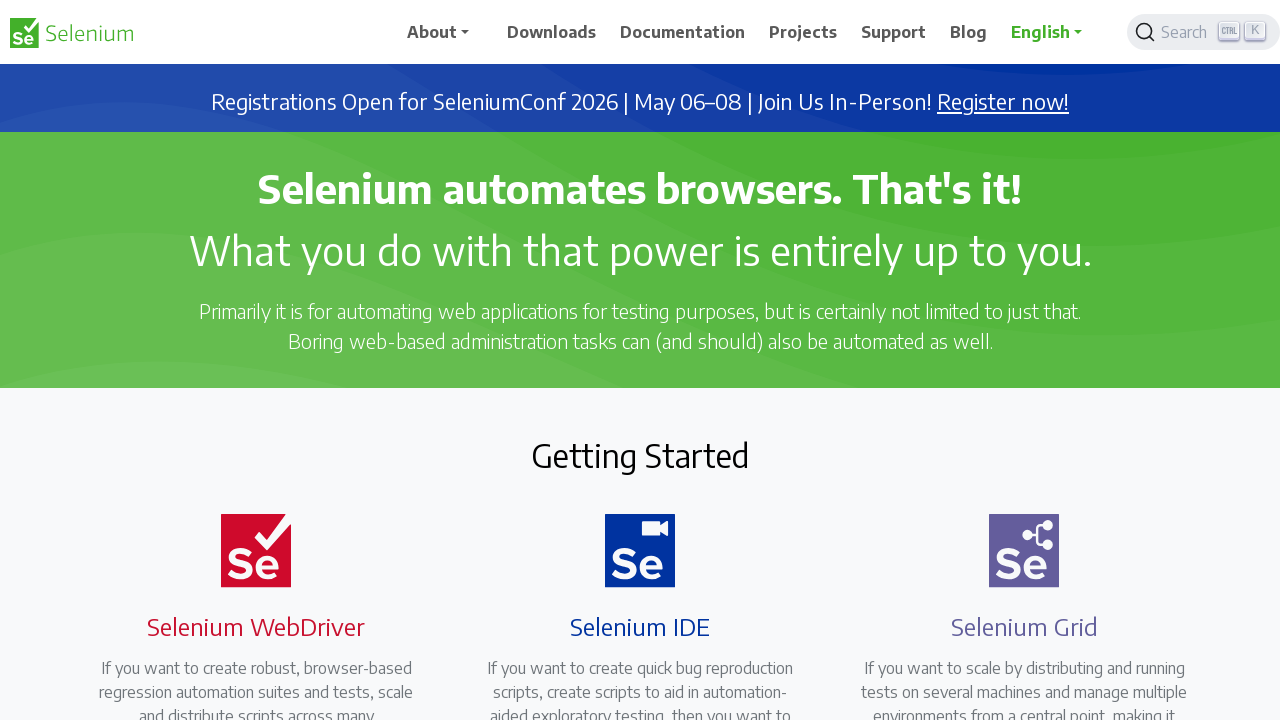

Retrieved title from new tab to verify it opened correctly
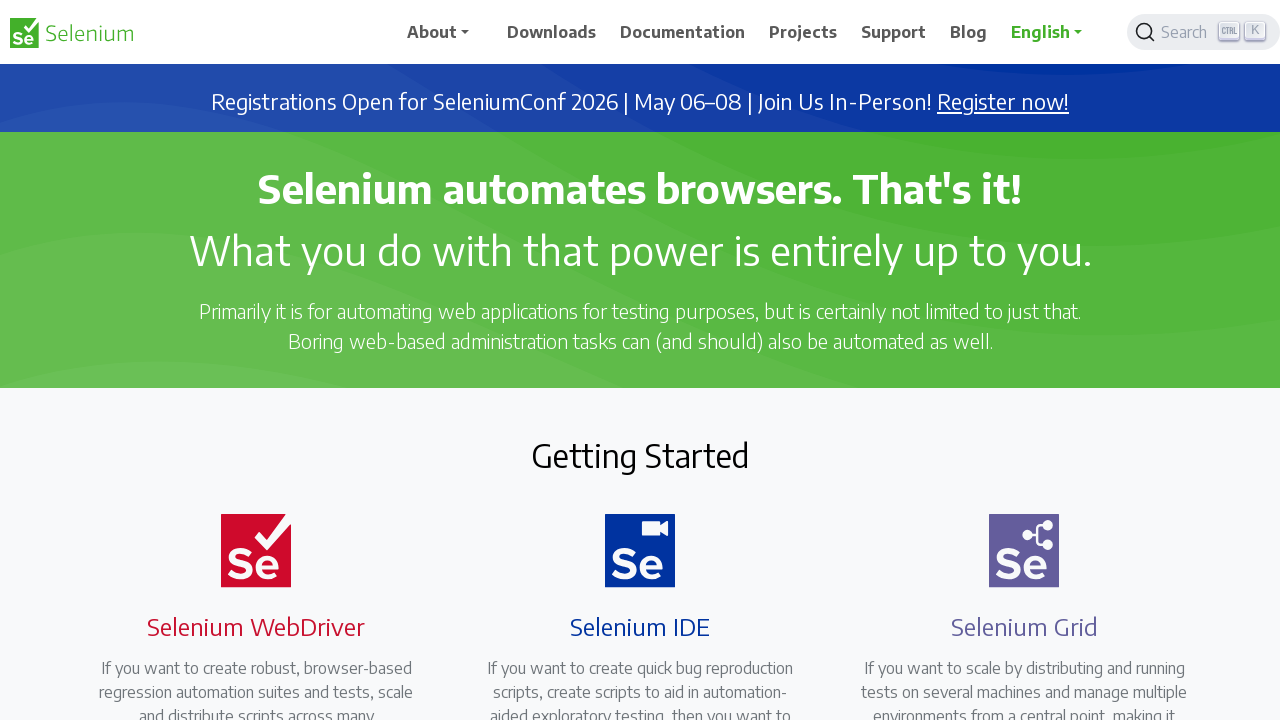

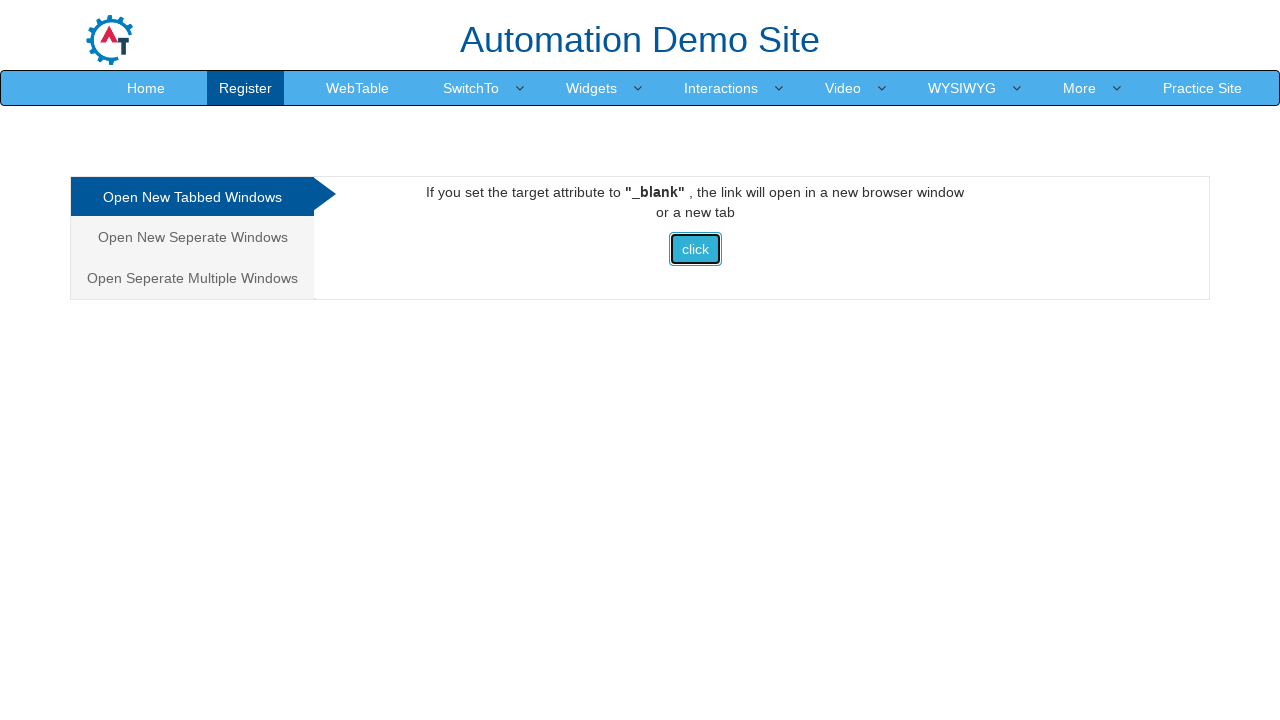